Tests JavaScript alert interactions on DemoQA website by triggering different types of alerts (simple alert, confirm dialog, prompt dialog) and handling them with accept, dismiss, and text input.

Starting URL: https://demoqa.com/alerts

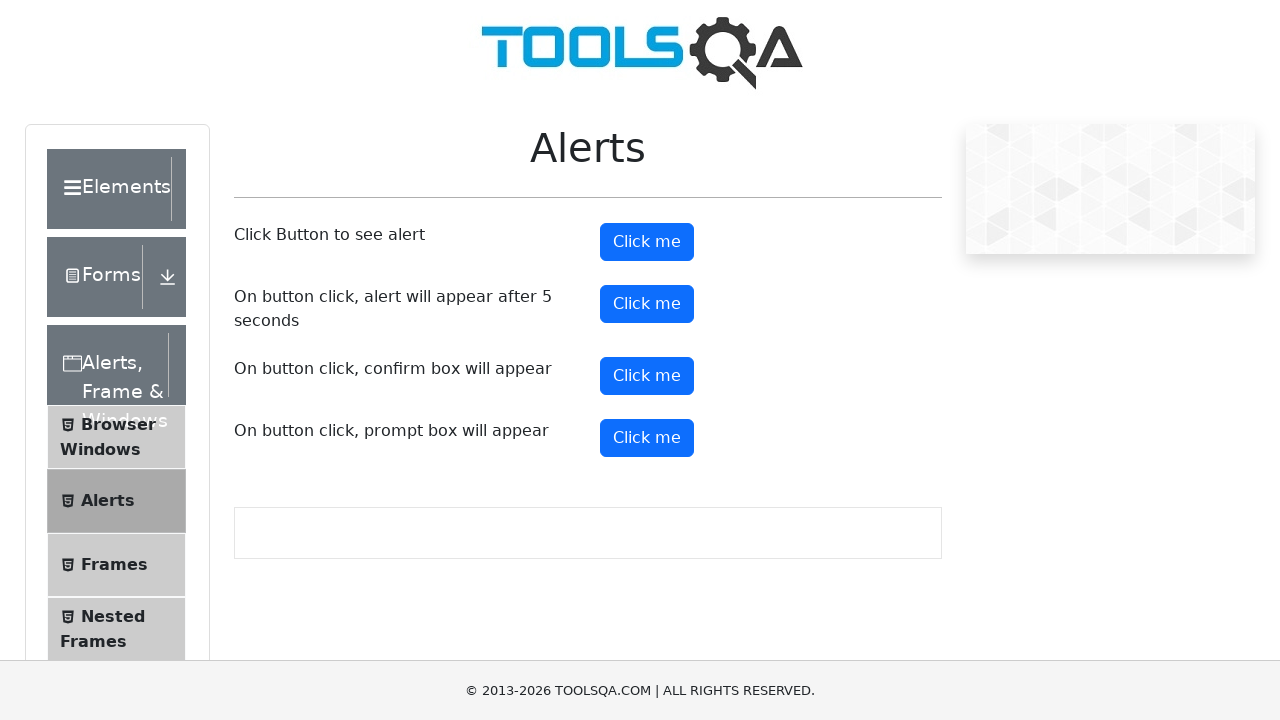

Clicked button to trigger simple alert at (647, 242) on xpath=//button[@id='alertButton']
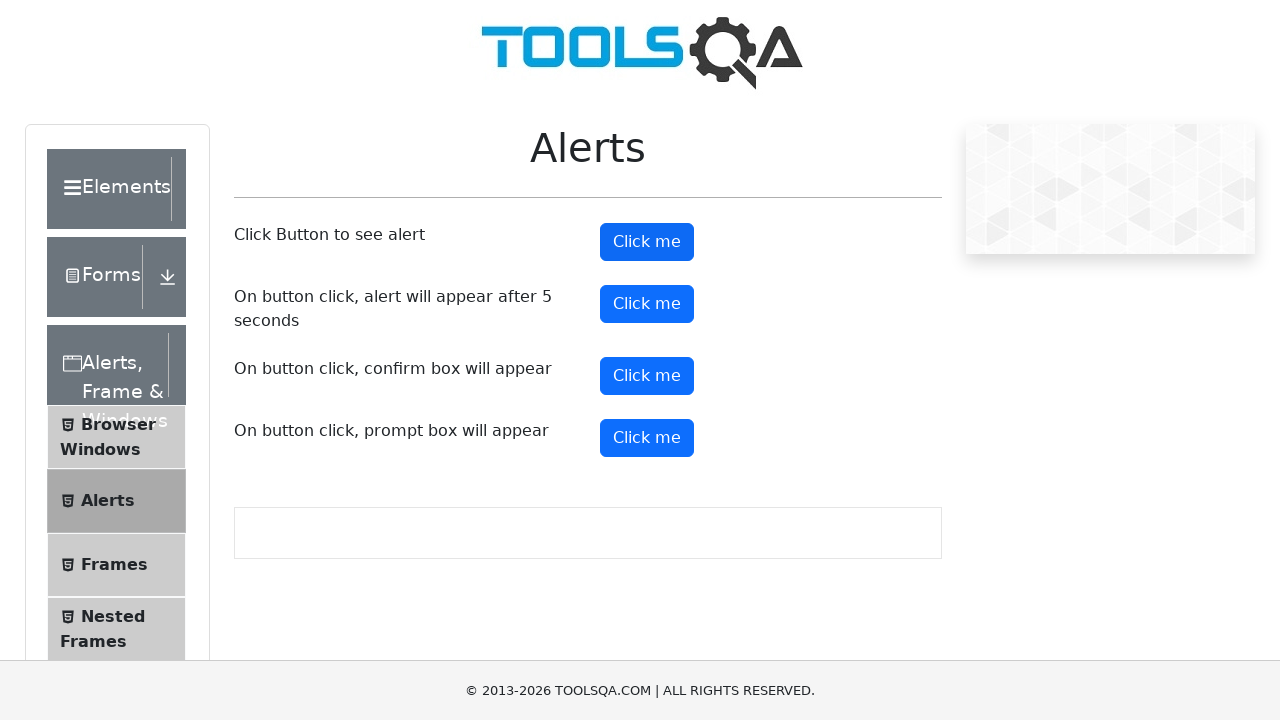

Set up dialog handler to accept simple alert
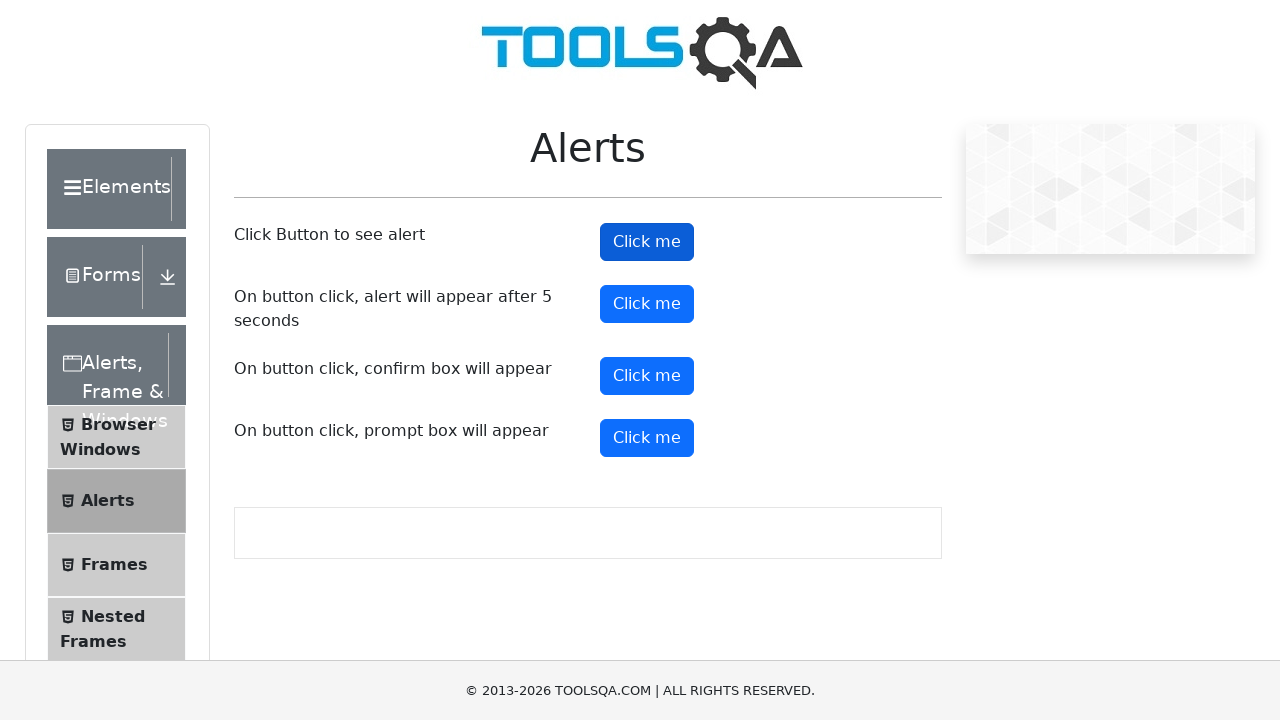

Waited 1000ms for simple alert to be handled
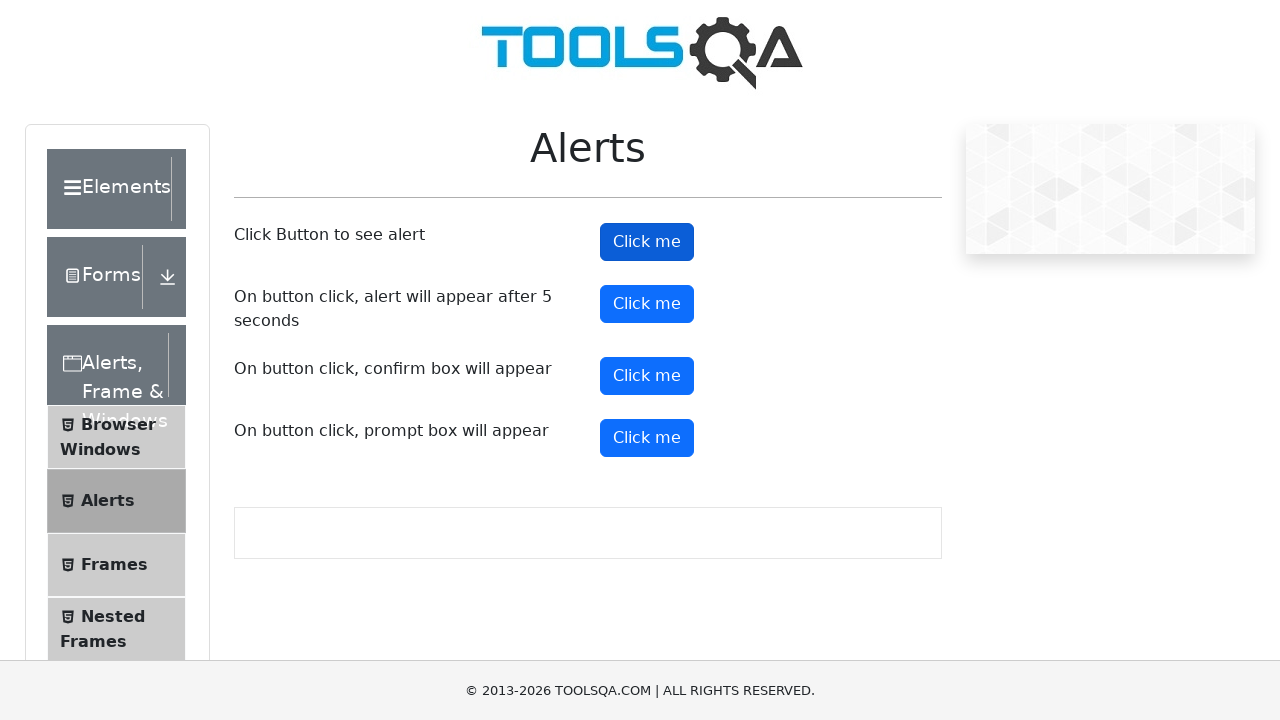

Clicked button to trigger confirm dialog at (647, 376) on xpath=//button[@id='confirmButton']
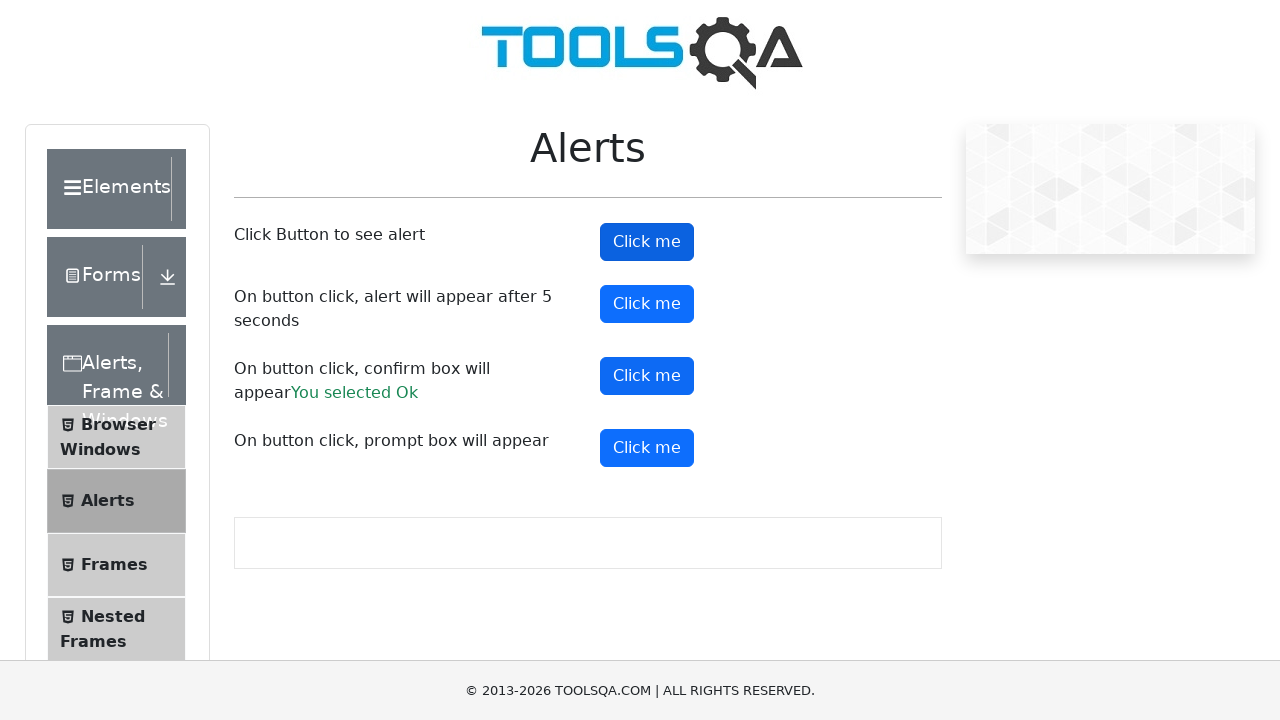

Set up dialog handler to dismiss confirm dialog
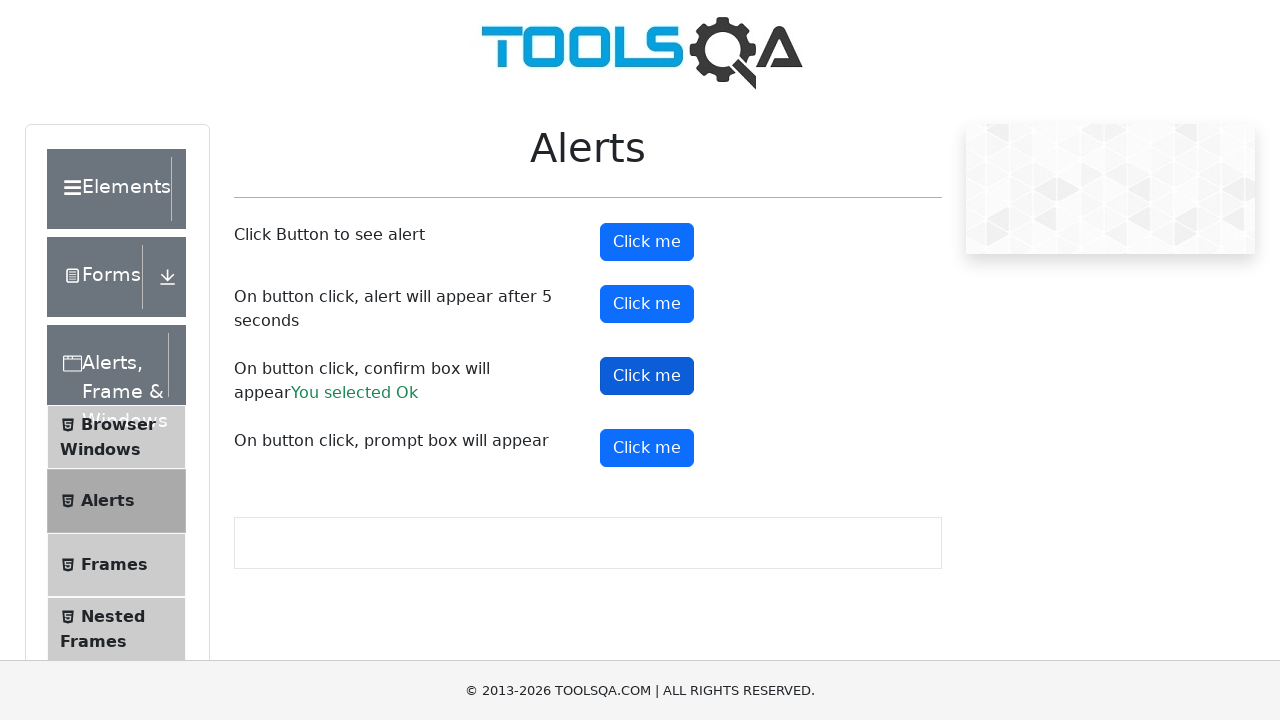

Waited 1000ms for confirm dialog to be handled
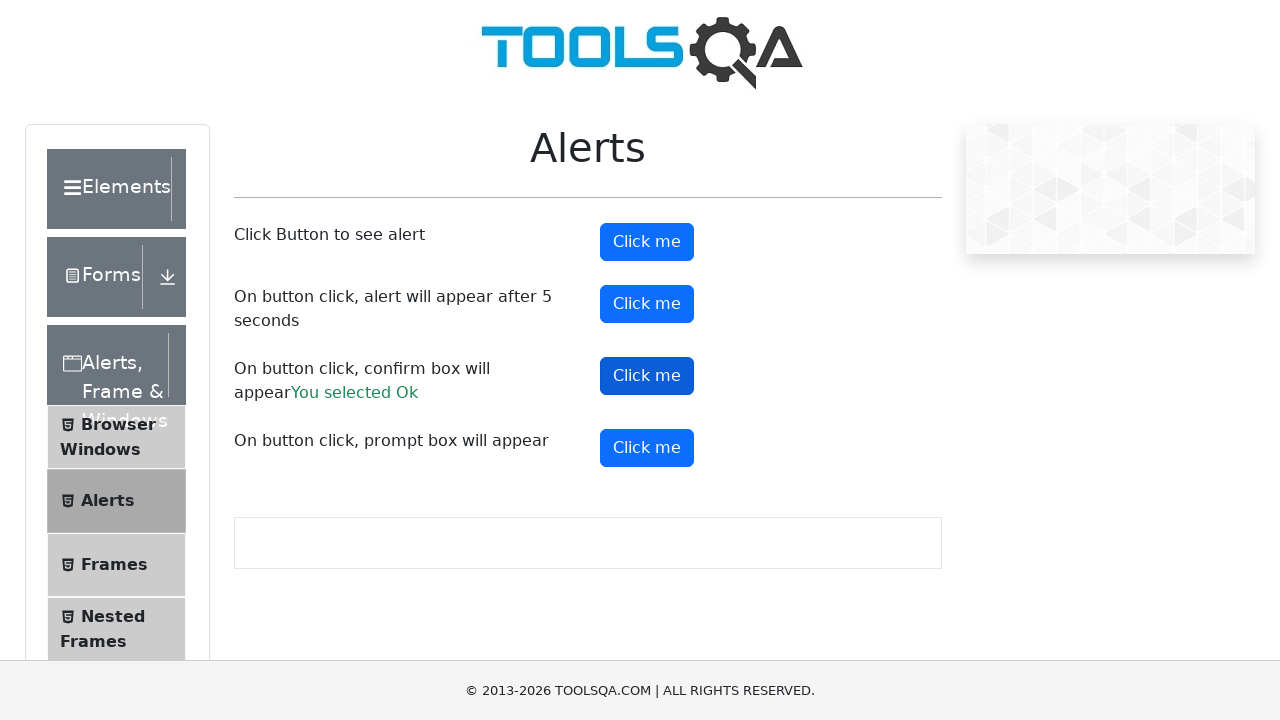

Clicked button to trigger prompt dialog at (647, 448) on xpath=//button[@id='promtButton']
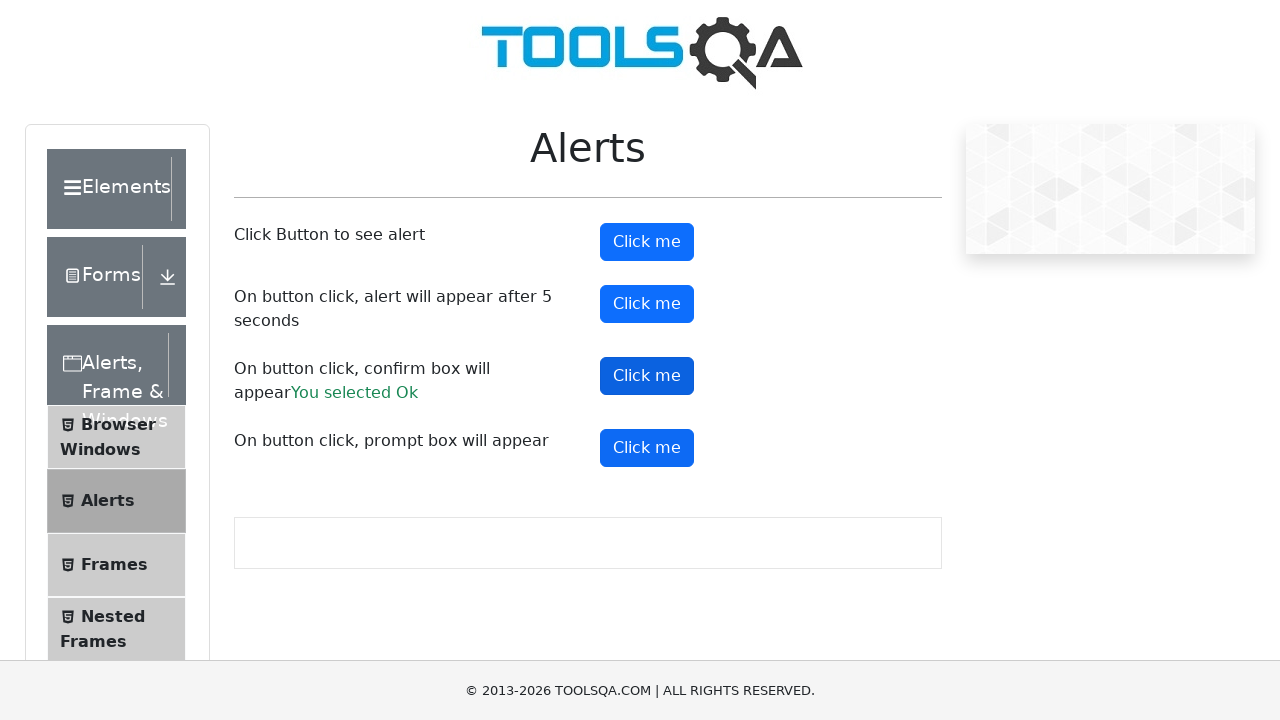

Set up dialog handler to enter text and accept prompt dialog
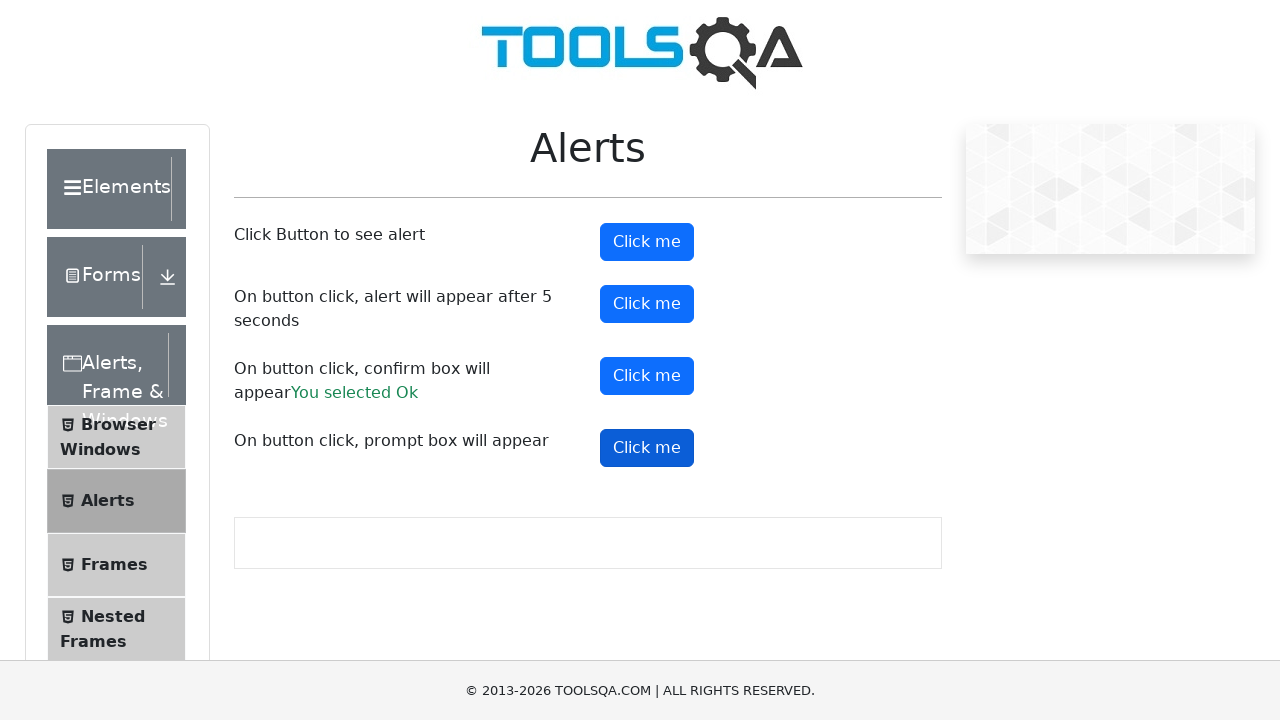

Waited 1000ms for prompt dialog to be handled
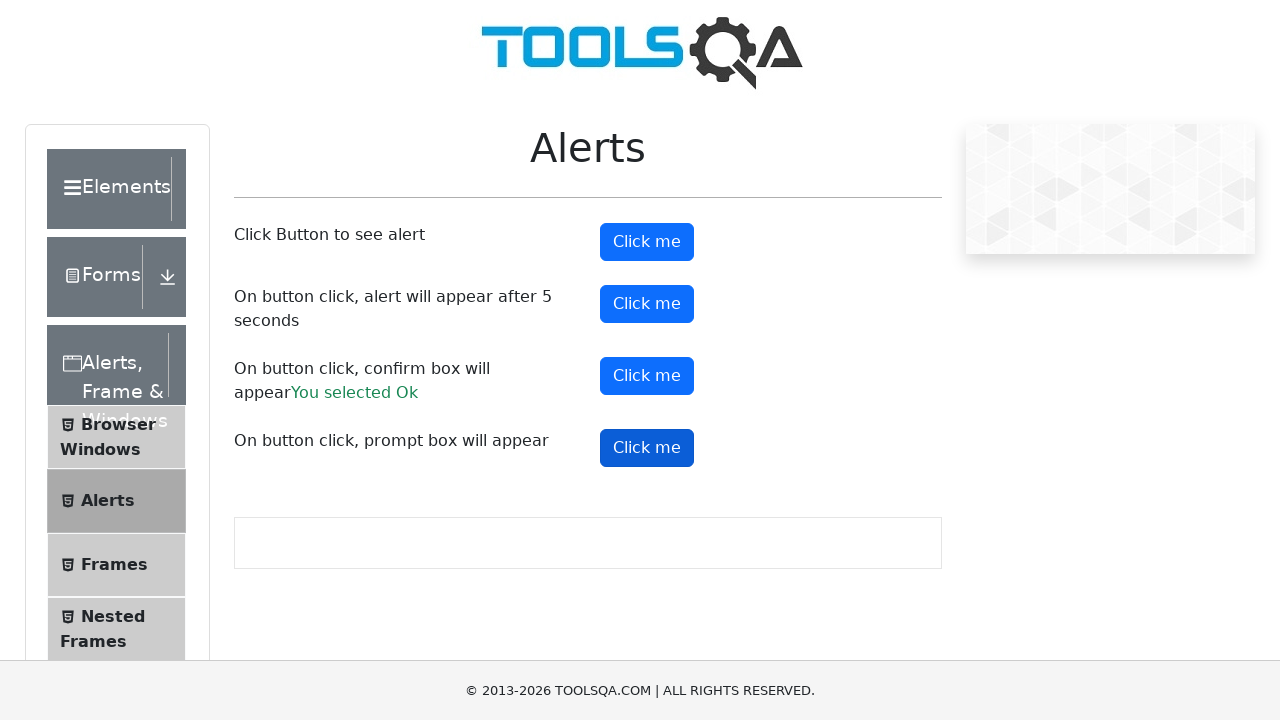

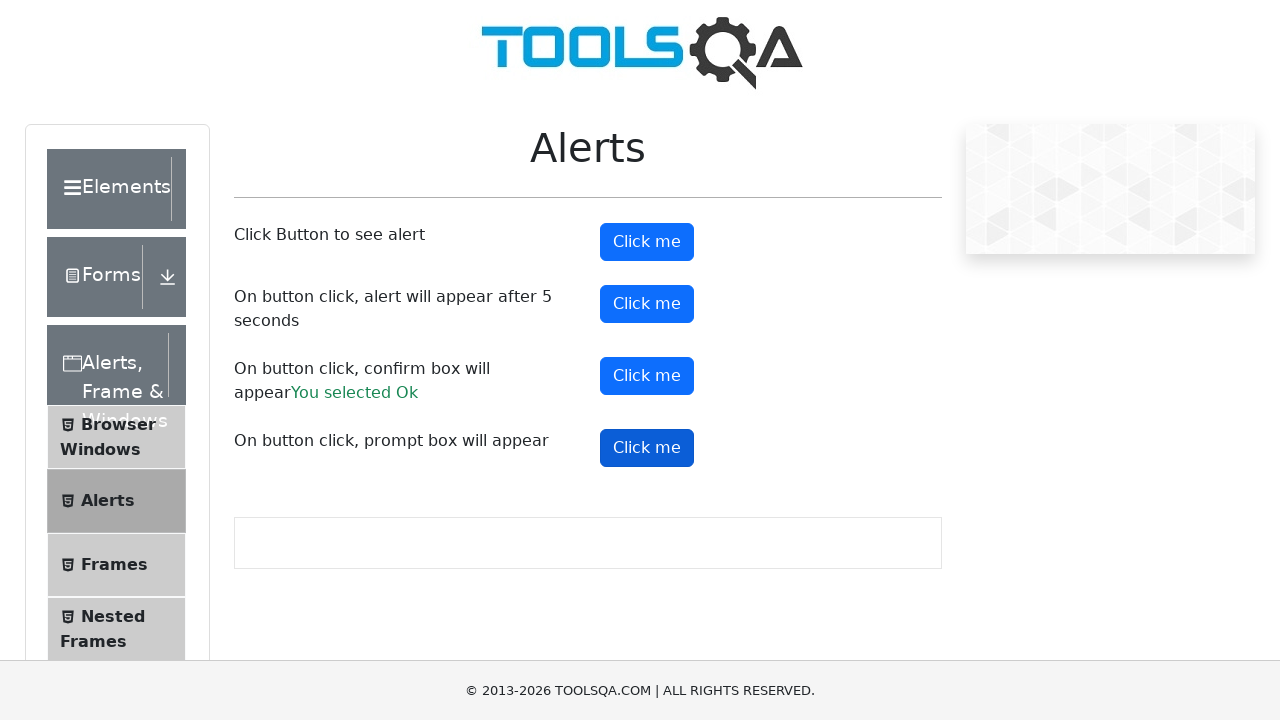